Tests an e-commerce flow on an Angular demo site by browsing products, selecting the Selenium product, and adding it to the shopping cart.

Starting URL: https://rahulshettyacademy.com/angularAppdemo/

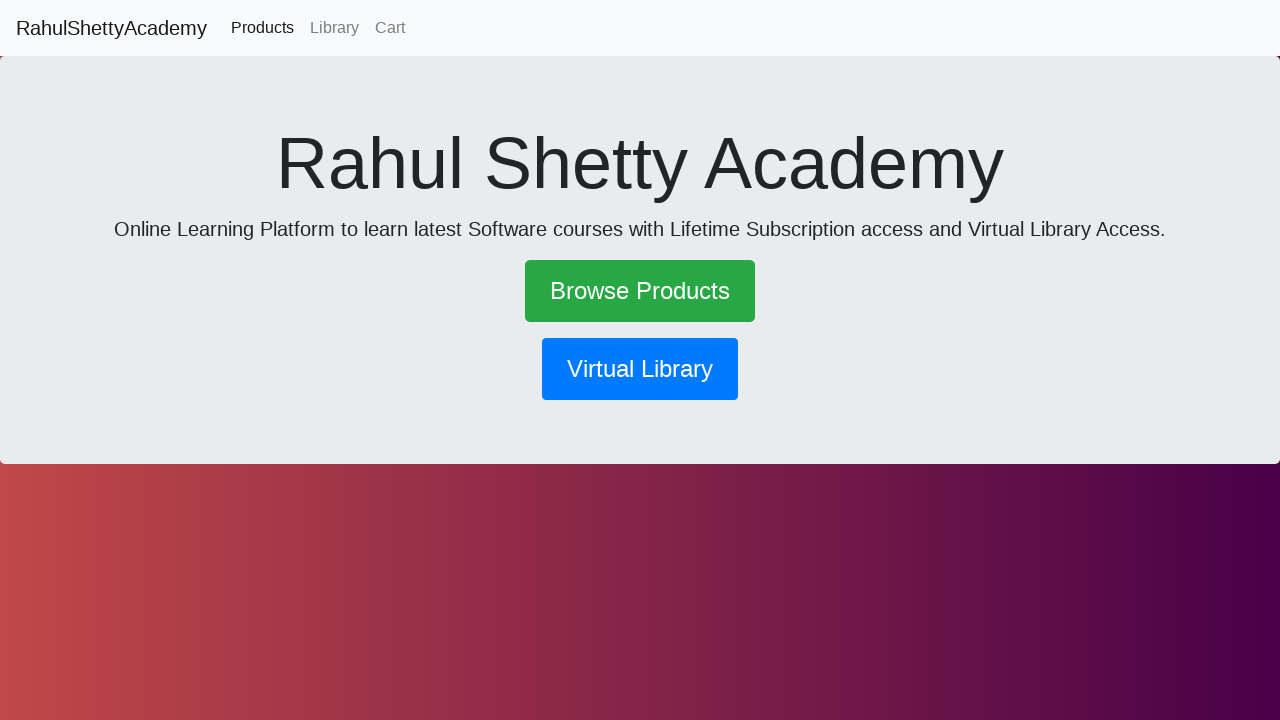

Clicked 'Browse Products' link to view available products at (640, 291) on text=Browse Products
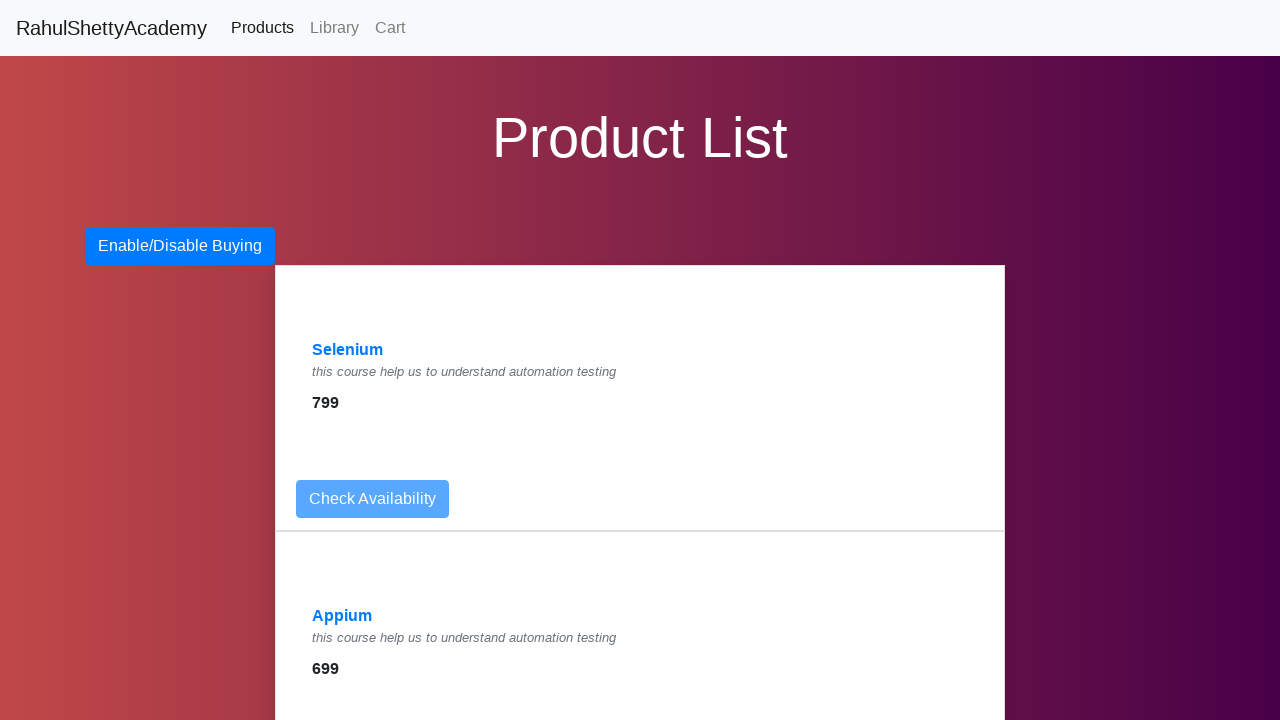

Selected Selenium product from the product list at (348, 350) on text=Selenium
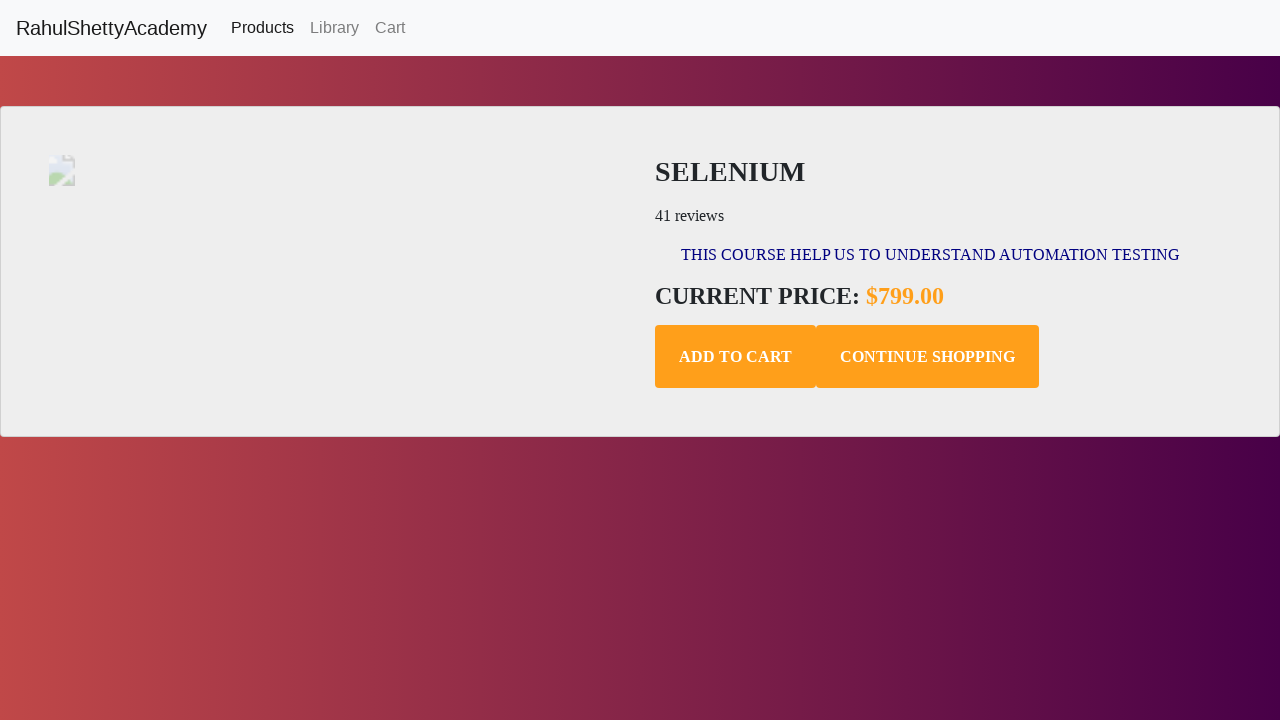

Clicked 'Add to Cart' button to add Selenium product to shopping cart at (736, 357) on .add-to-cart
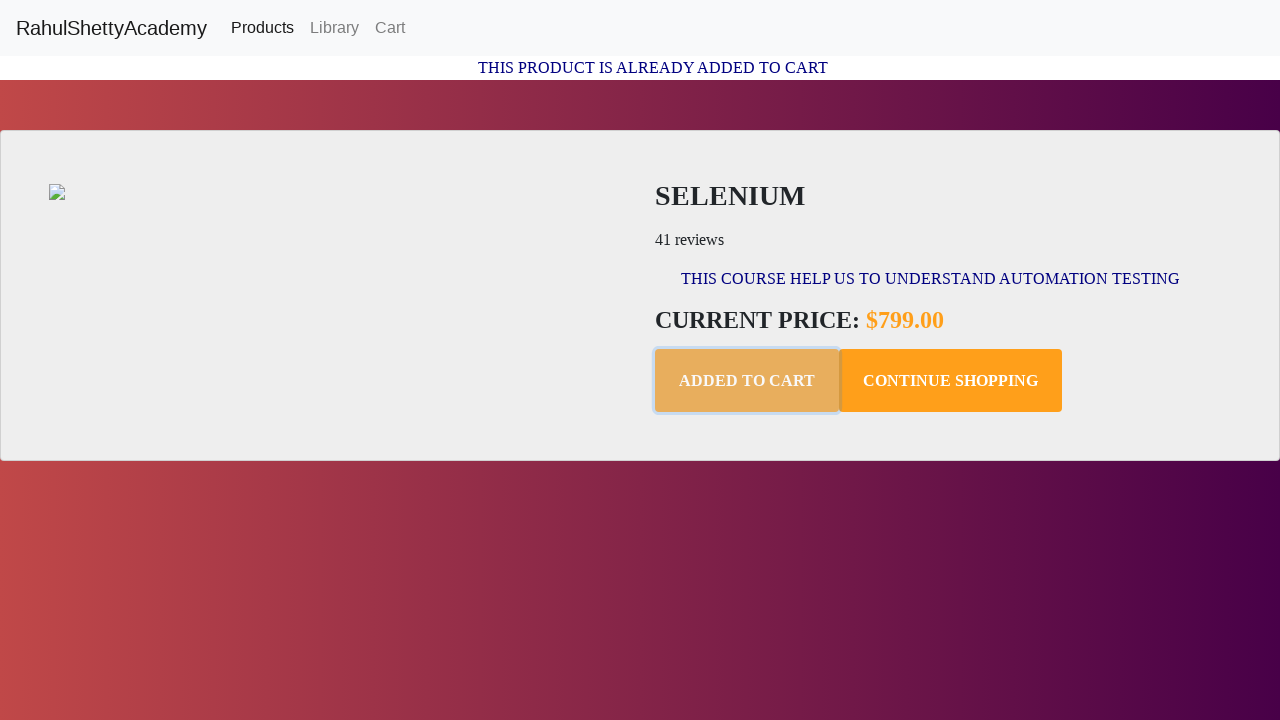

Cart confirmation message appeared
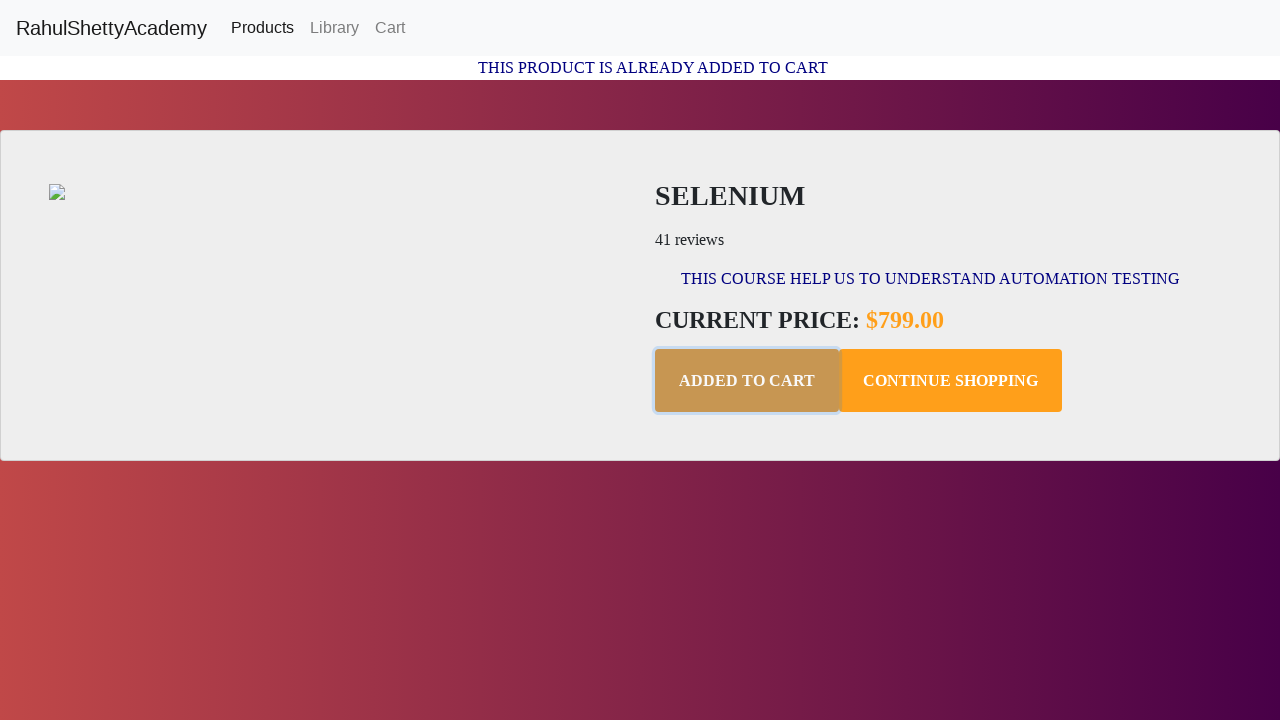

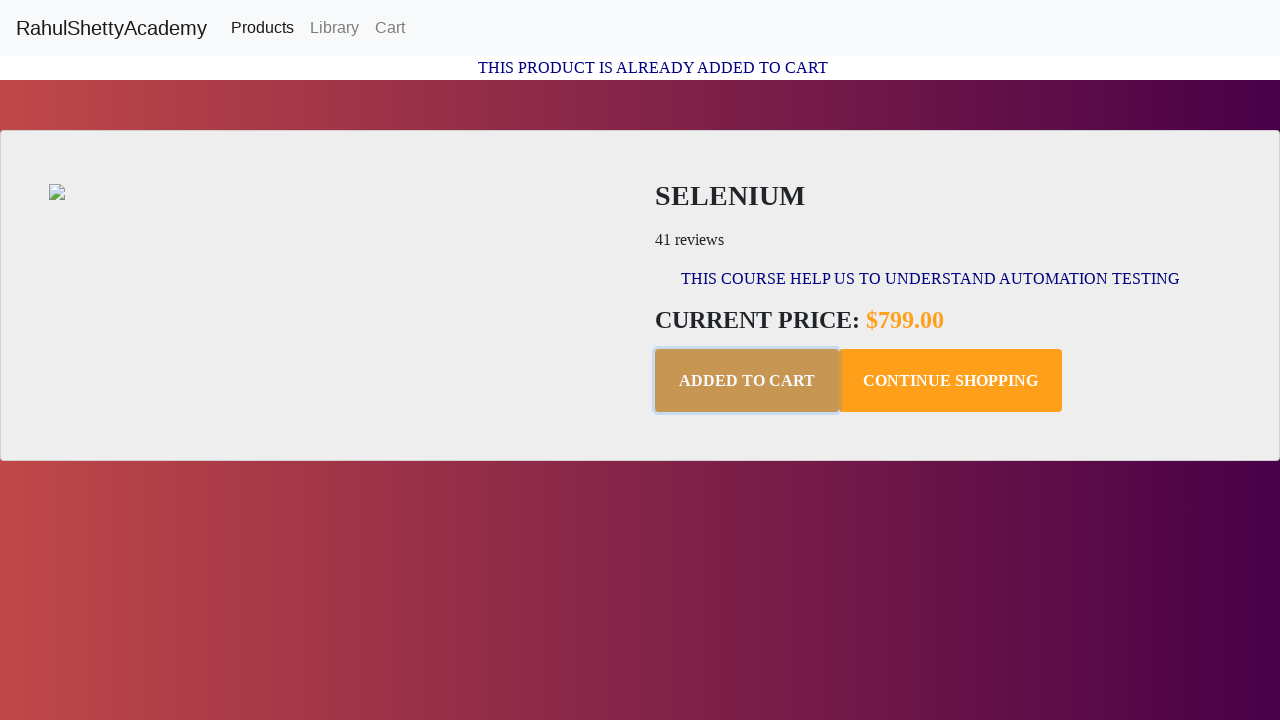